Tests dynamic loading by clicking a button and verifying text appears with extended wait time

Starting URL: https://automationfc.github.io/dynamic-loading/

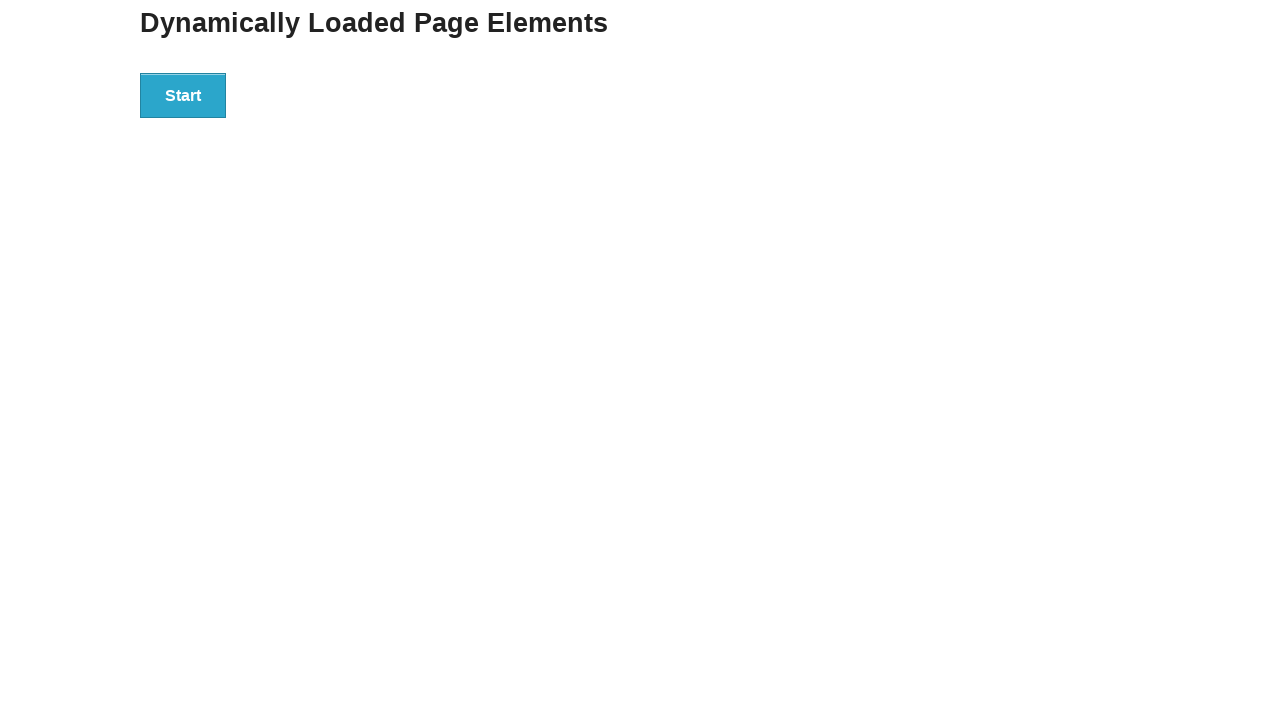

Clicked start button to trigger dynamic loading at (183, 95) on xpath=//div[@id='start']/button
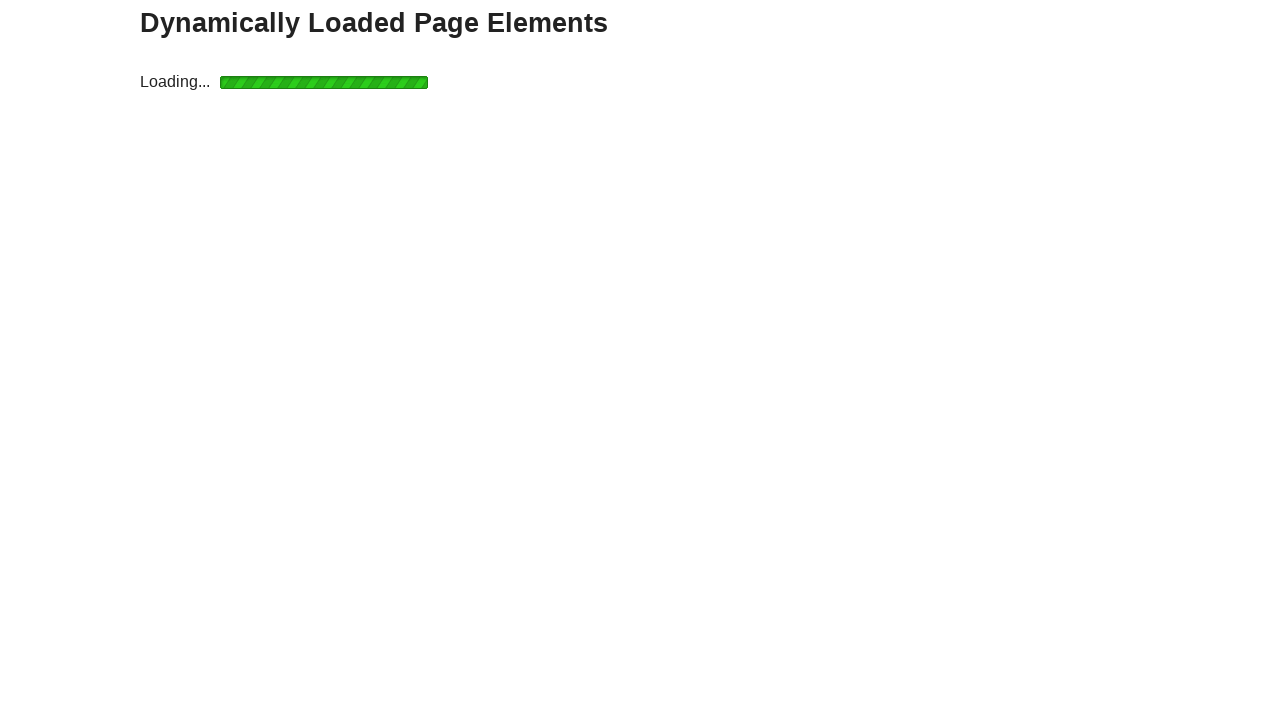

Waited for finish text to appear (15 second timeout)
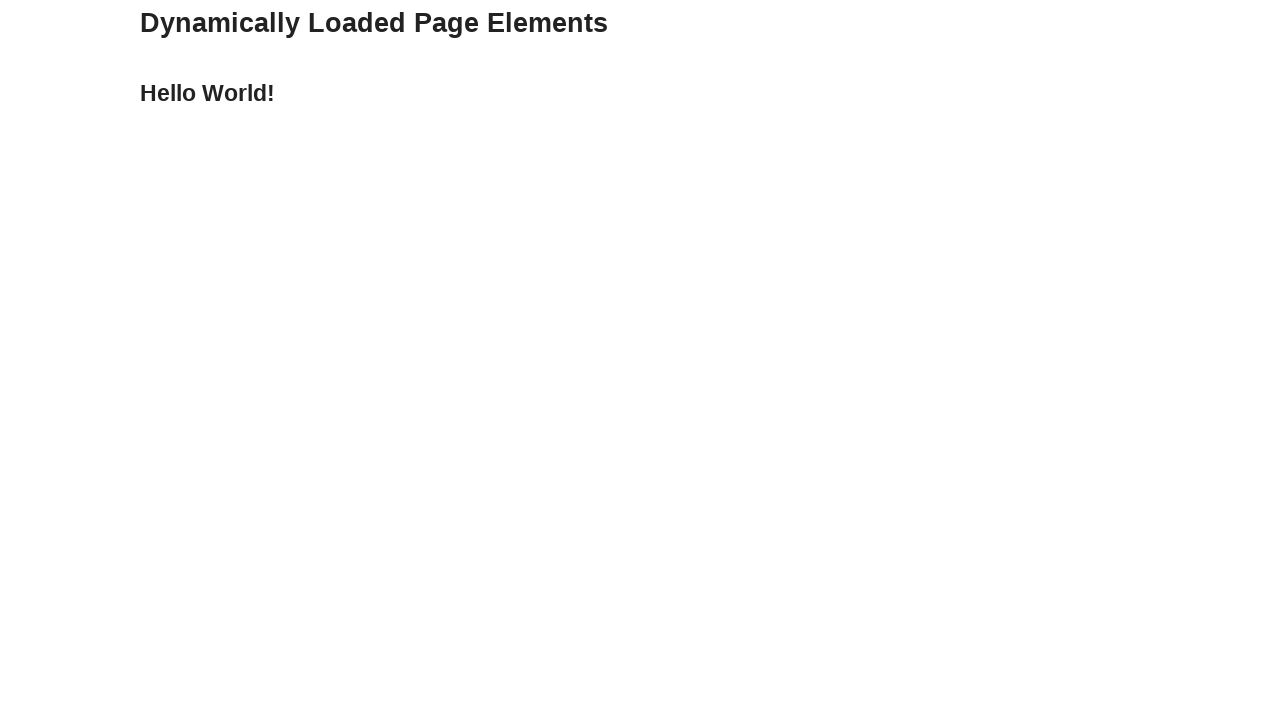

Verified that finish text equals 'Hello World!'
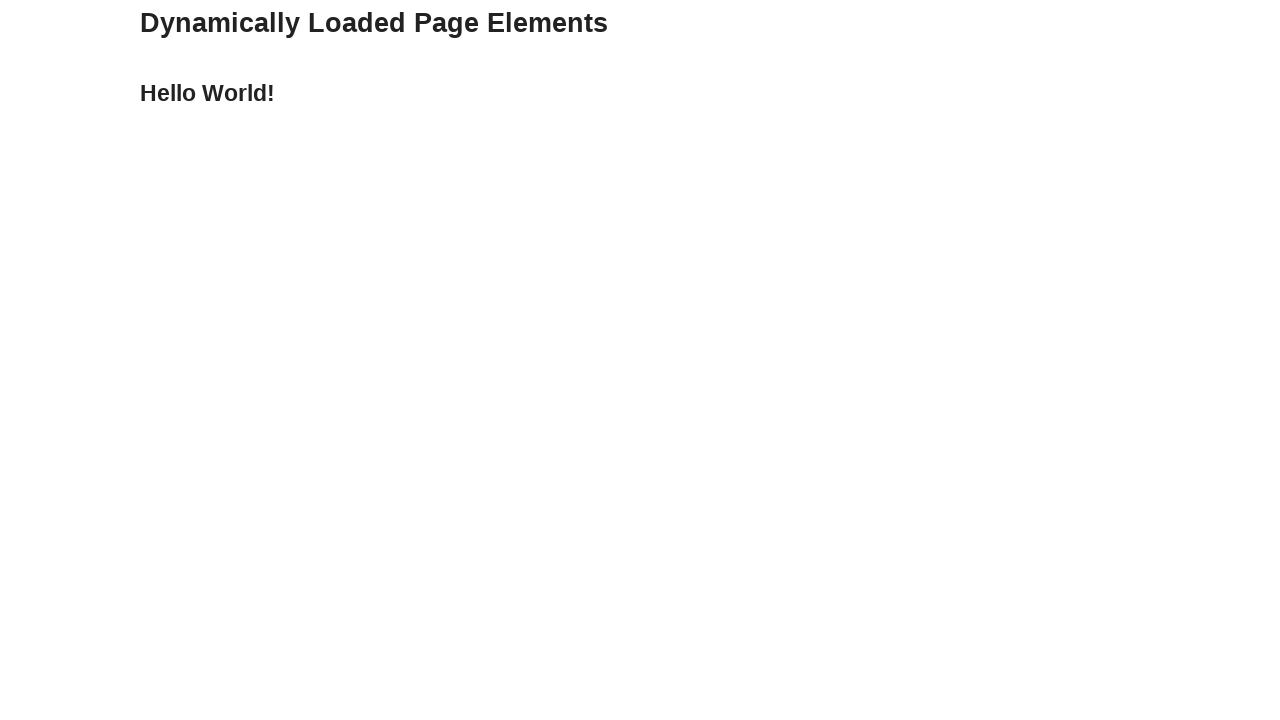

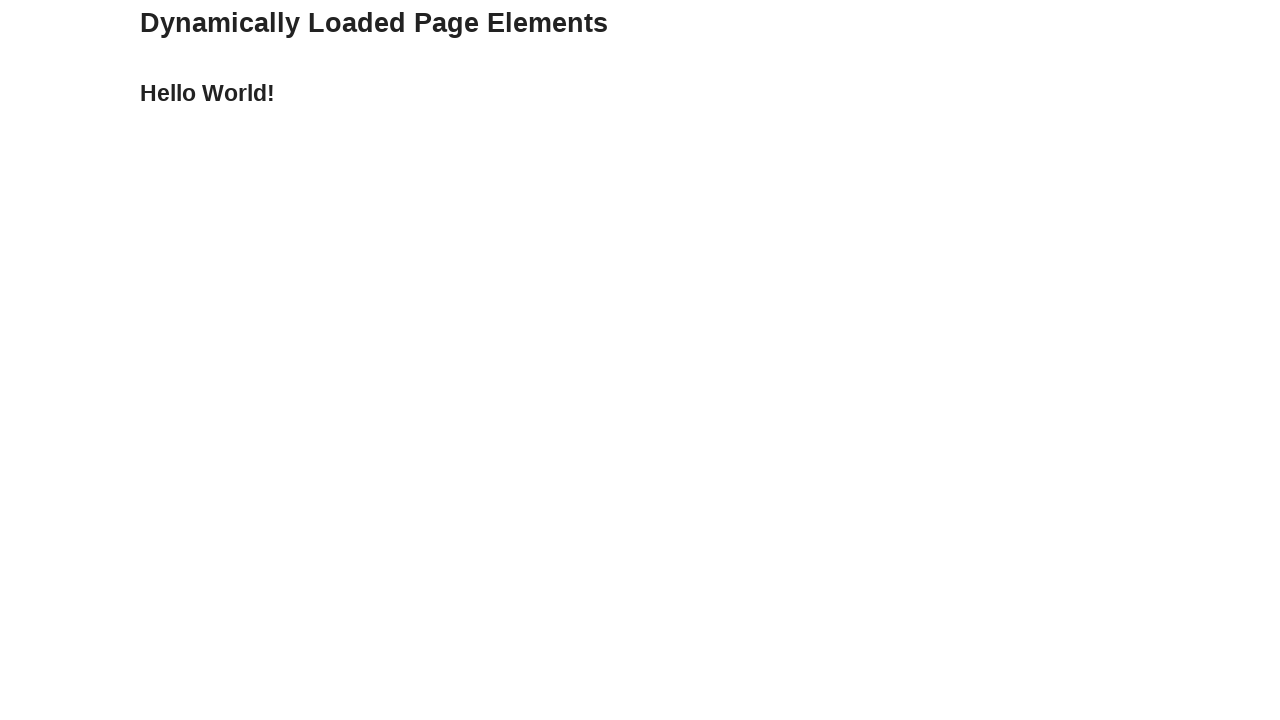